Tests user registration form by filling in personal information including name, job title, education level, gender, years of experience, and date, then submitting the form

Starting URL: https://formy-project.herokuapp.com/form

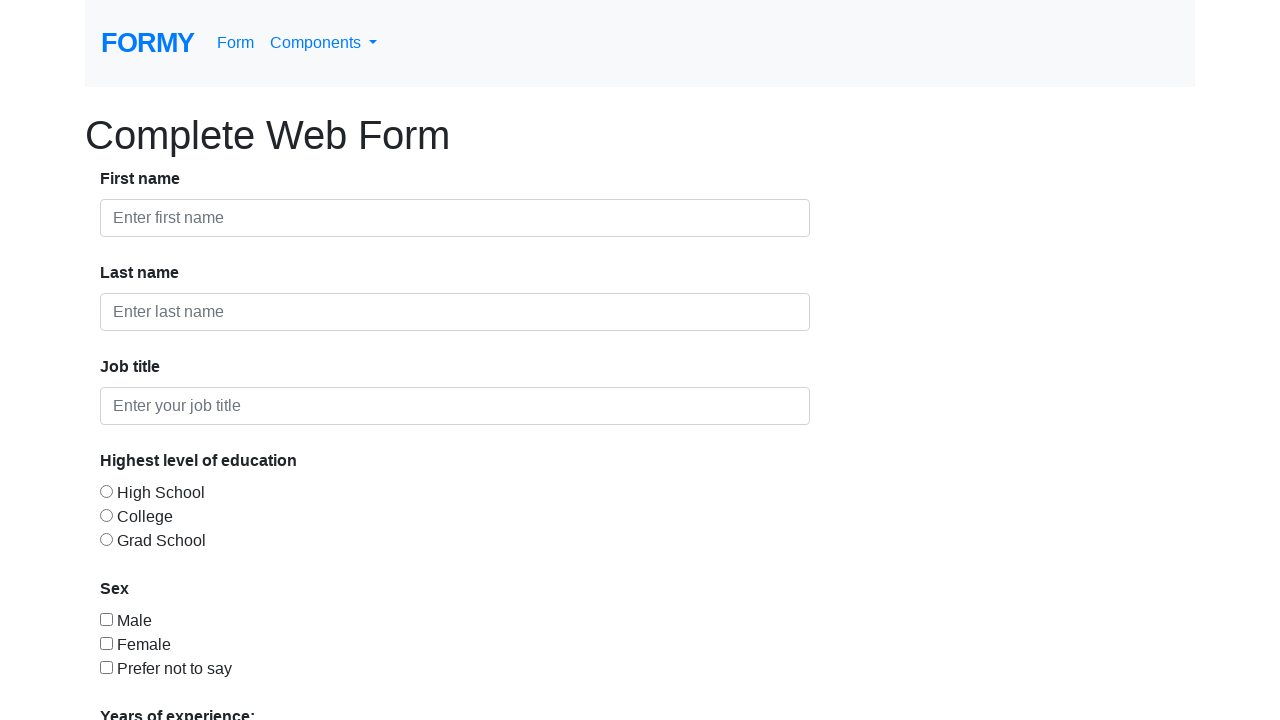

Filled first name field with 'FirstName' on #first-name
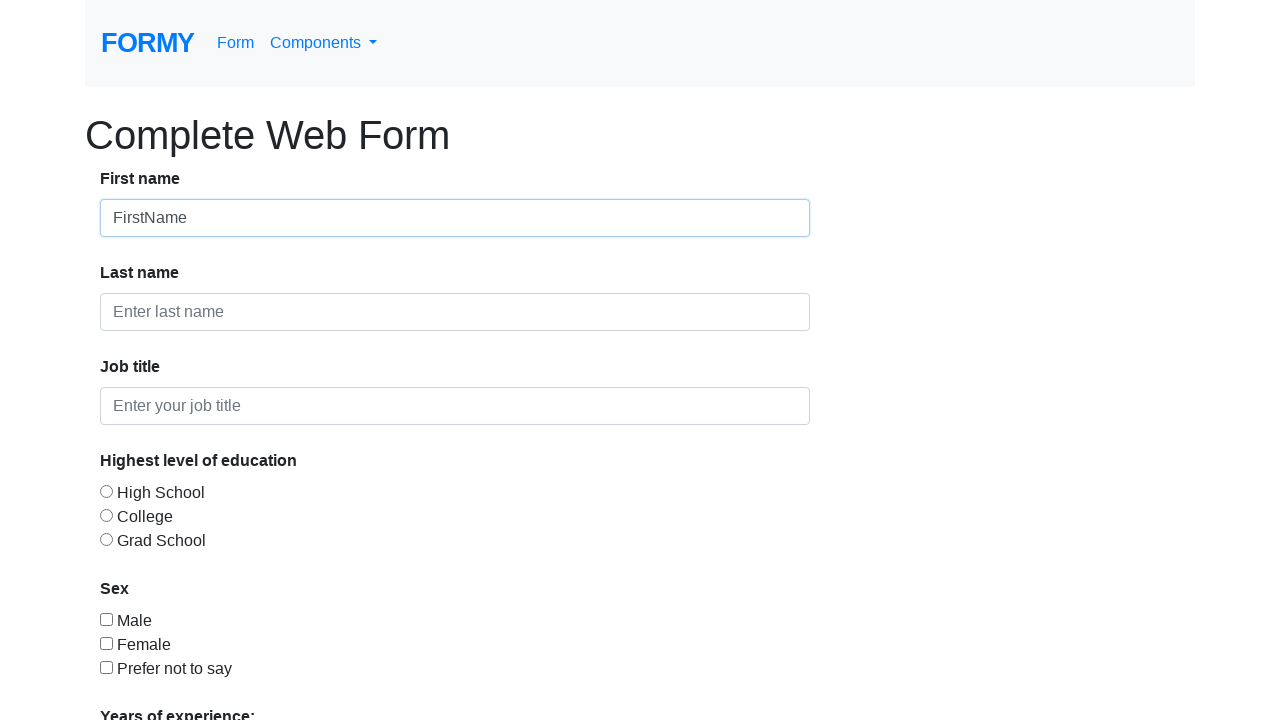

Filled last name field with 'LastName' on #last-name
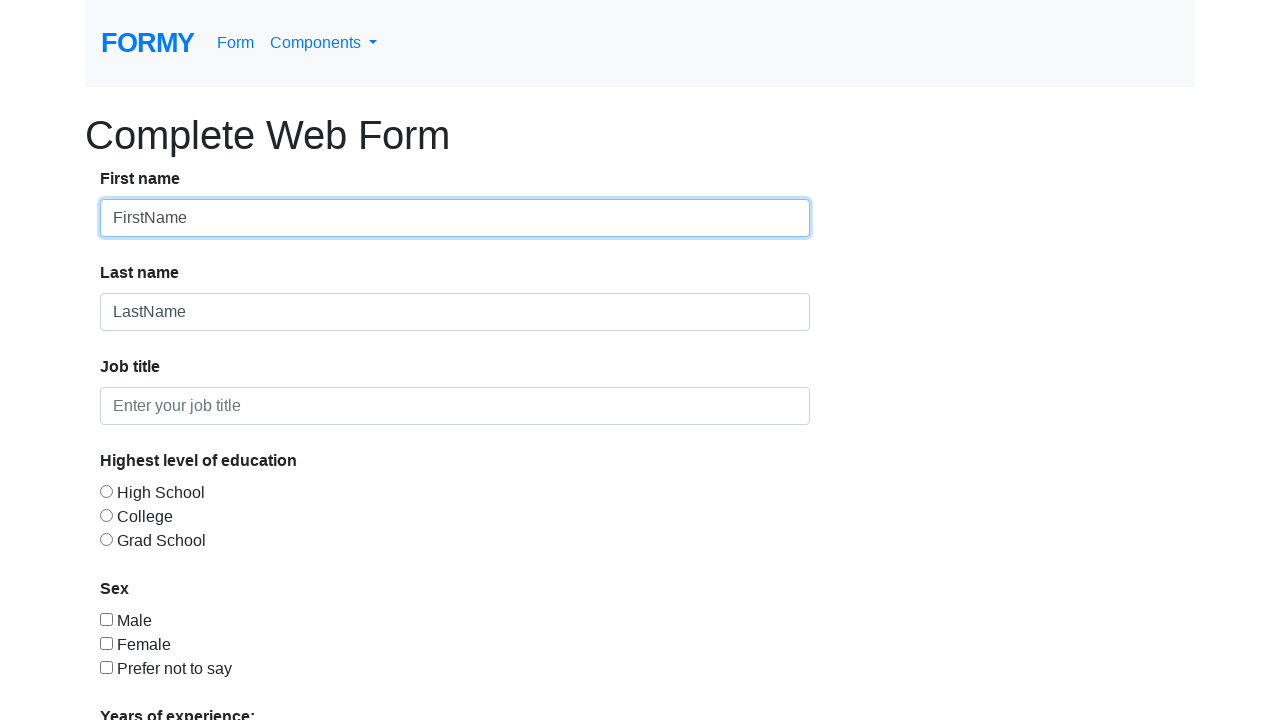

Filled job title field with 'Software Engineer' on #job-title
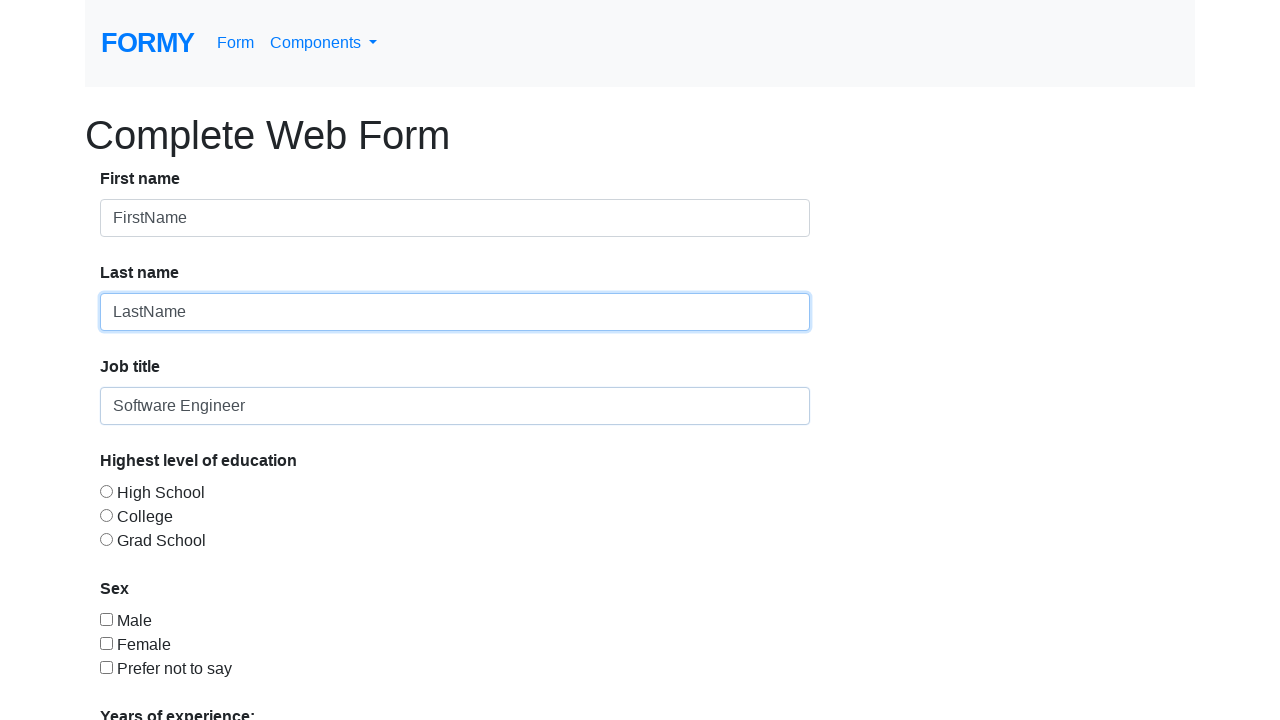

Selected education level - College at (106, 515) on #radio-button-2
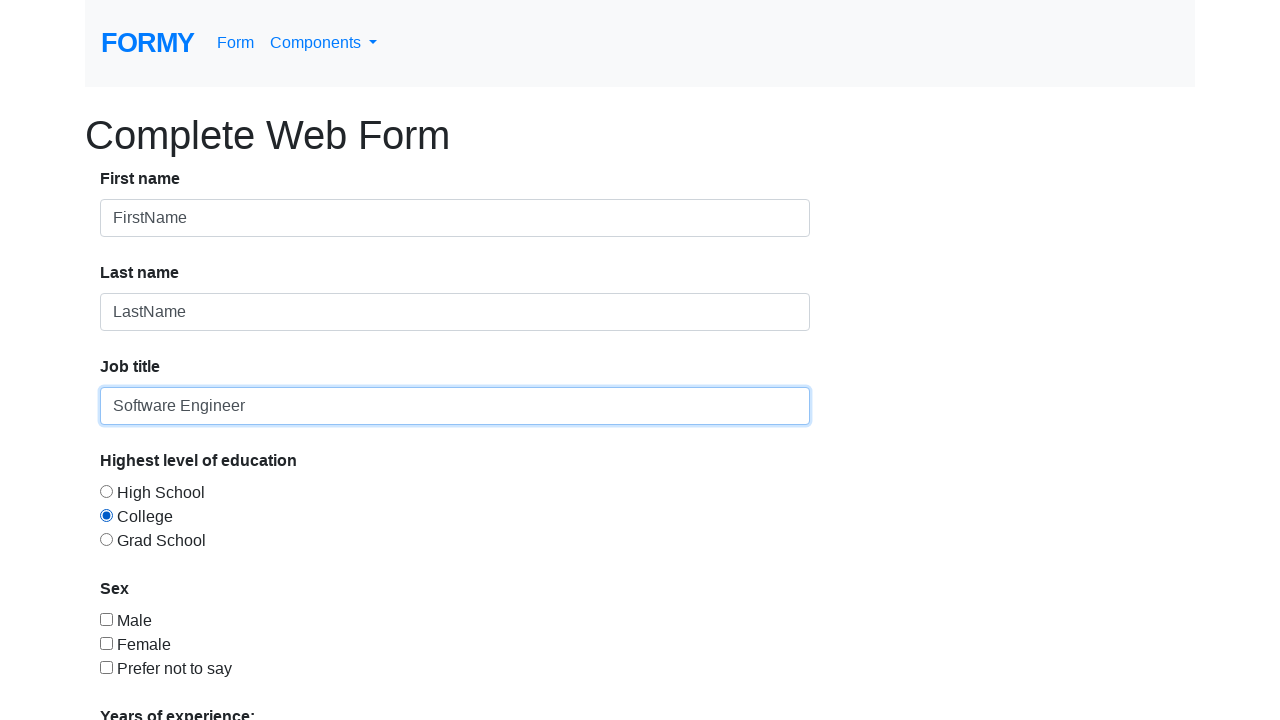

Selected gender - Male at (106, 619) on #checkbox-1
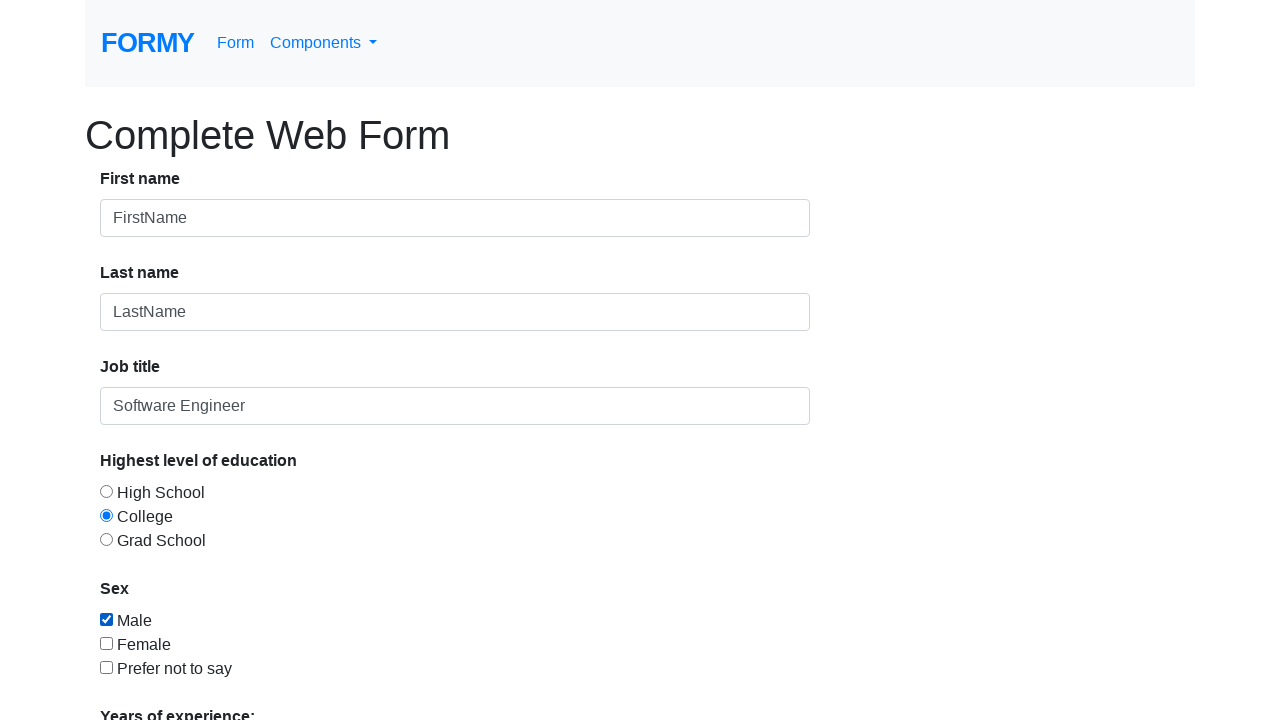

Selected years of experience - 10 or more years on #select-menu
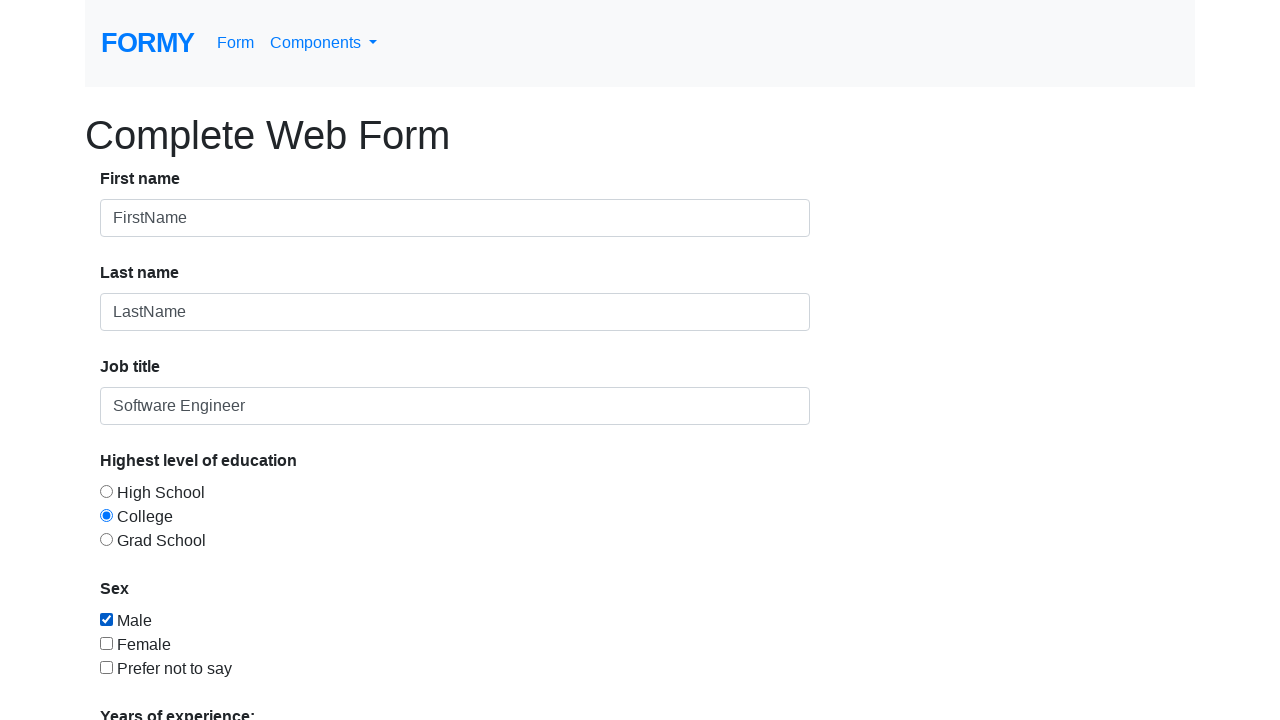

Filled date field with '5/31/2003' on #datepicker
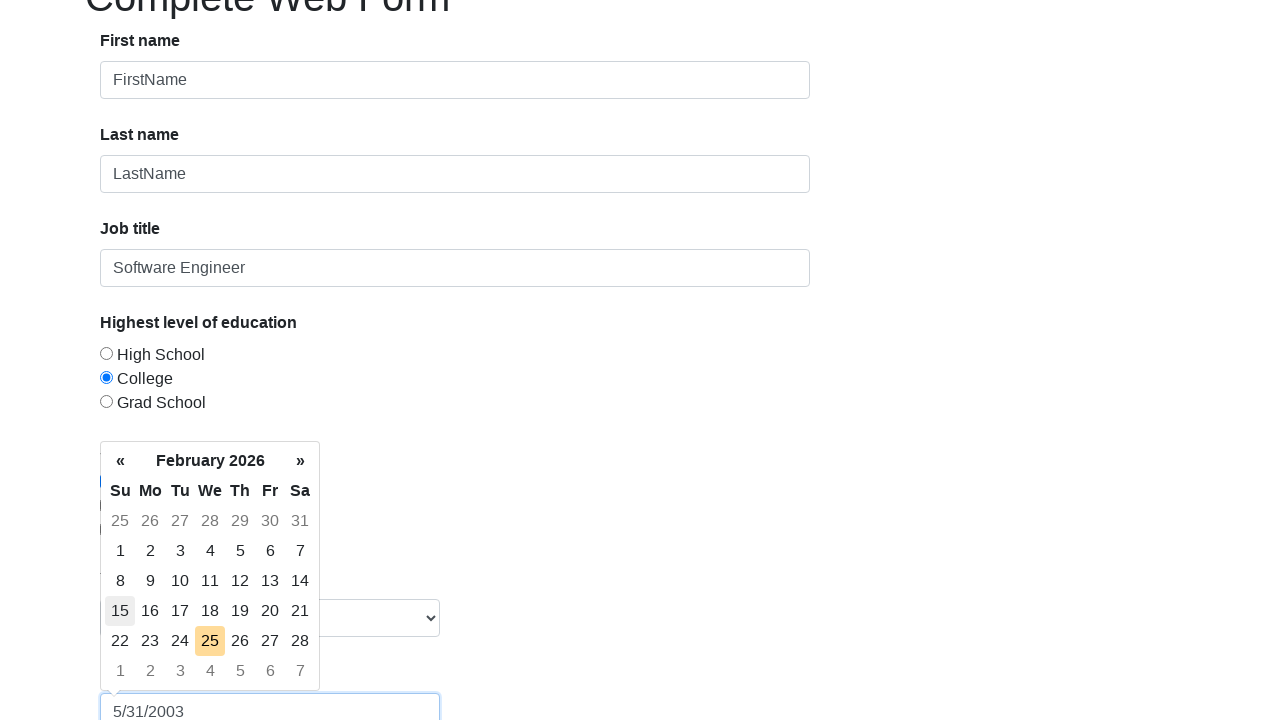

Clicked submit button to submit the registration form at (148, 680) on .btn
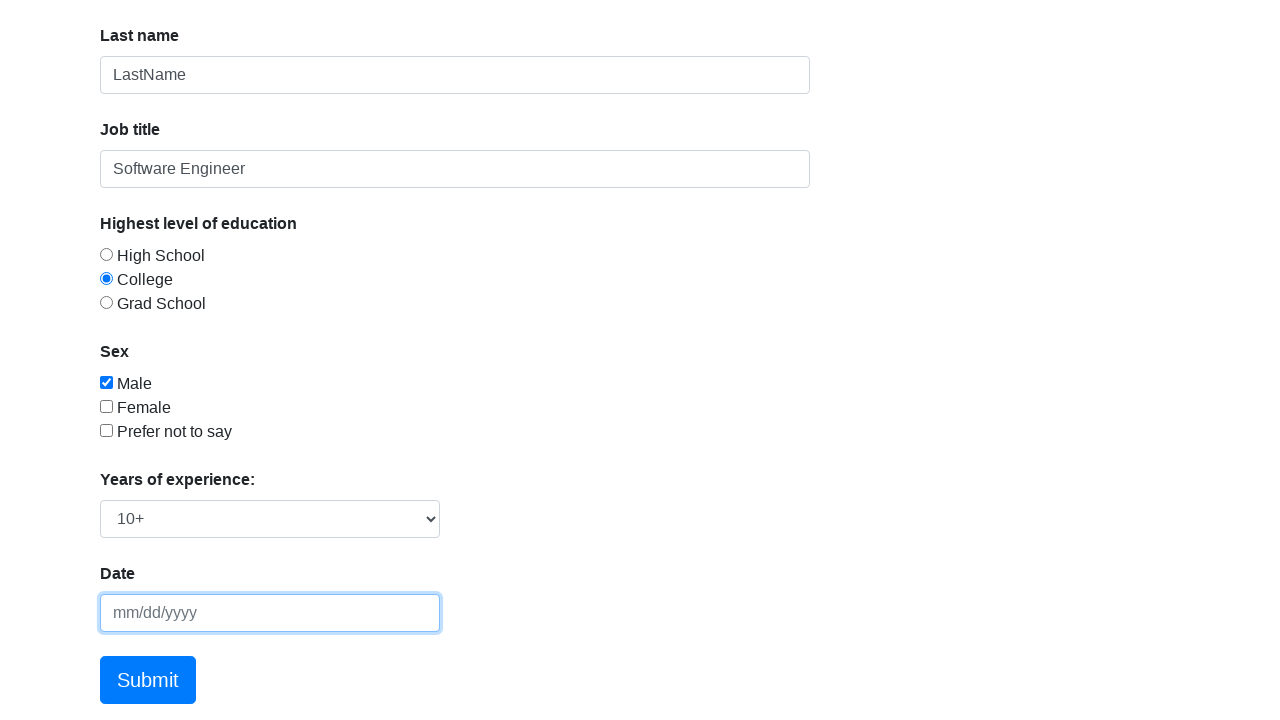

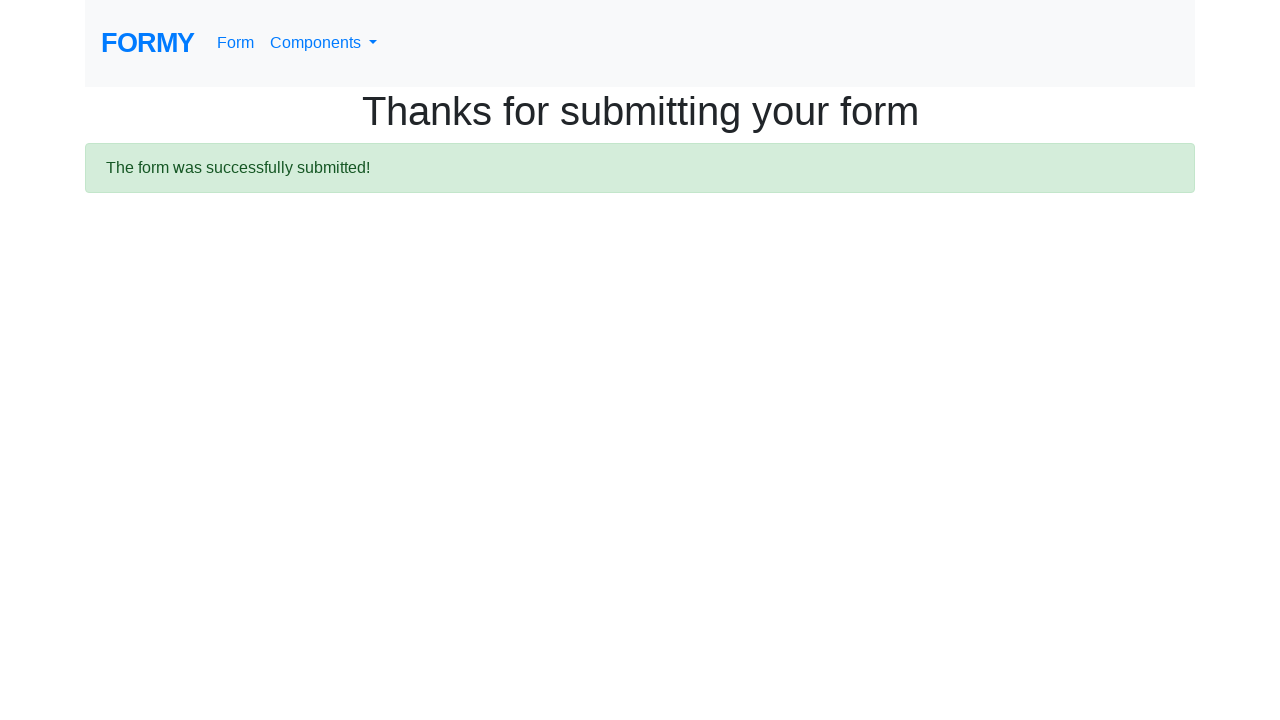